Tests the search functionality on testotomasyonu.com by searching for "dress" and verifying that products are found in the search results

Starting URL: https://www.testotomasyonu.com

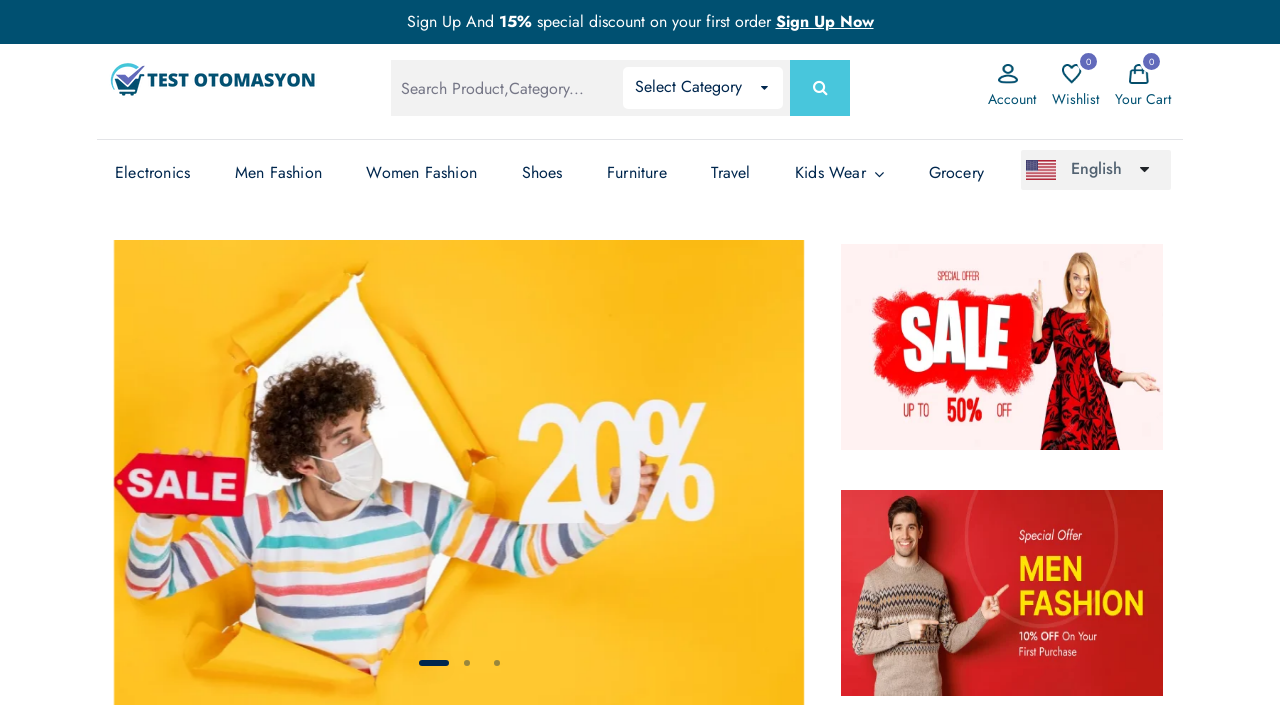

Filled search box with 'dress' on #global-search
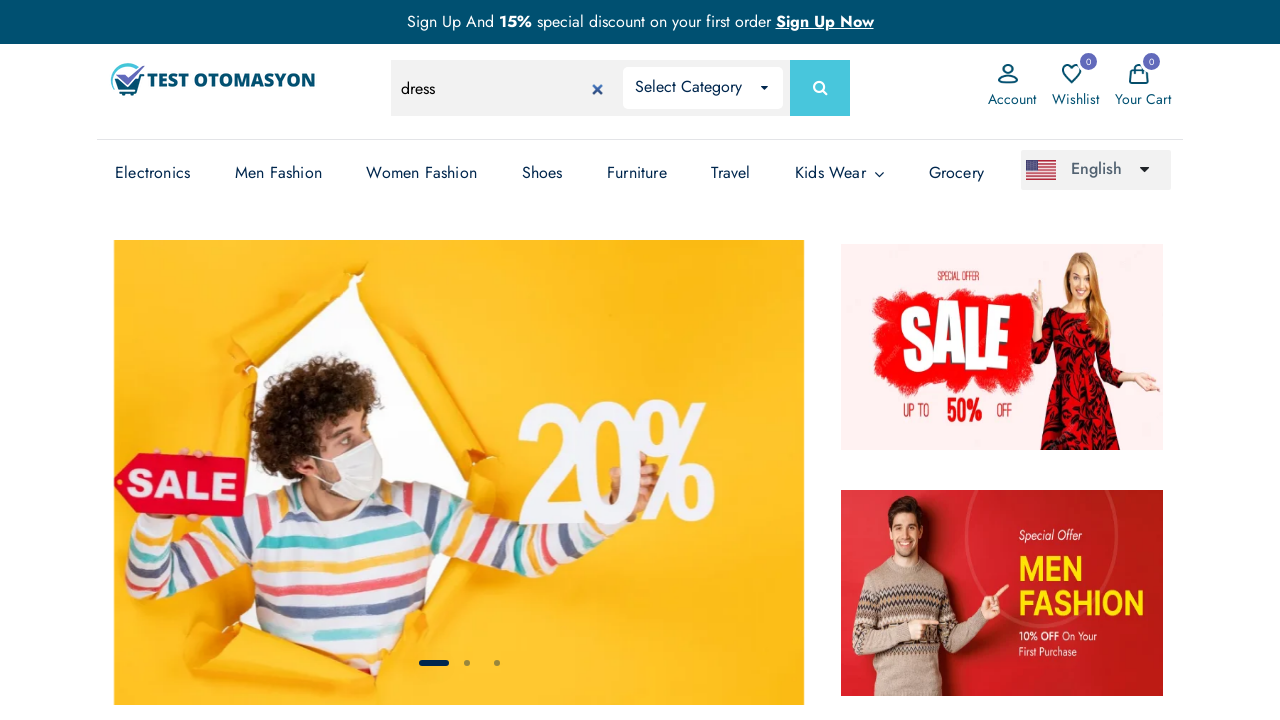

Pressed Enter to submit search on #global-search
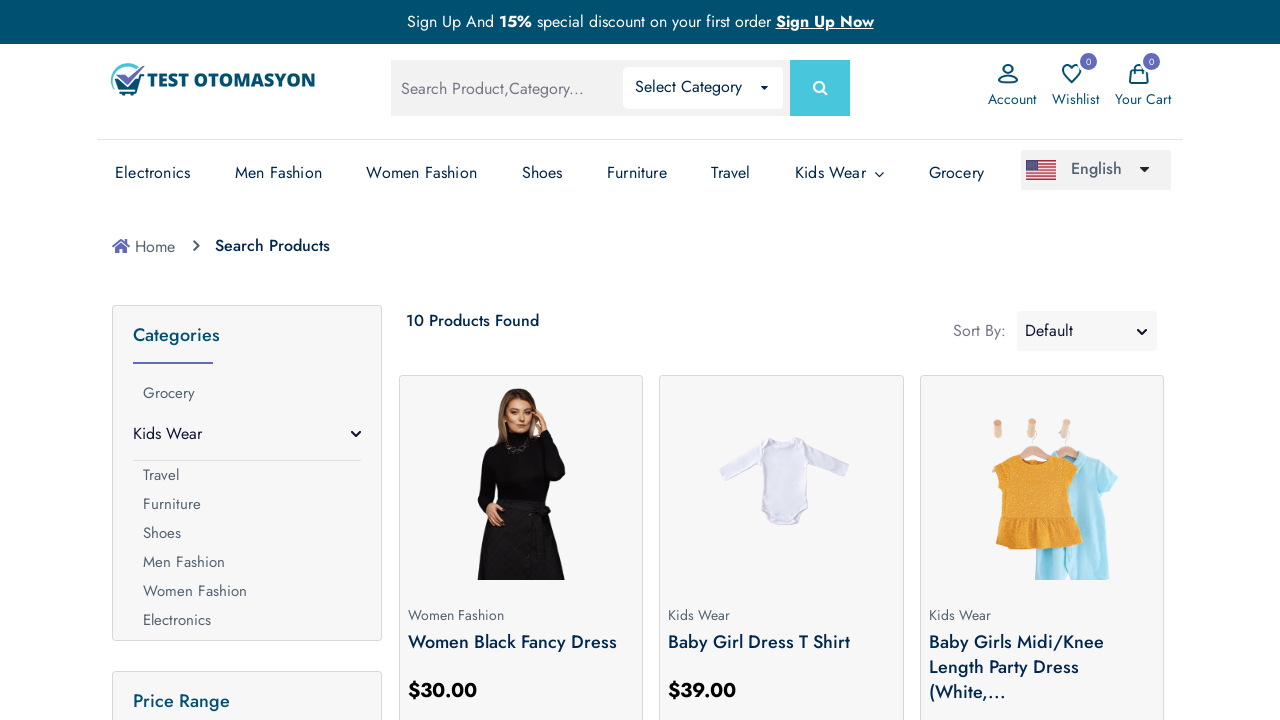

Search results loaded with product boxes
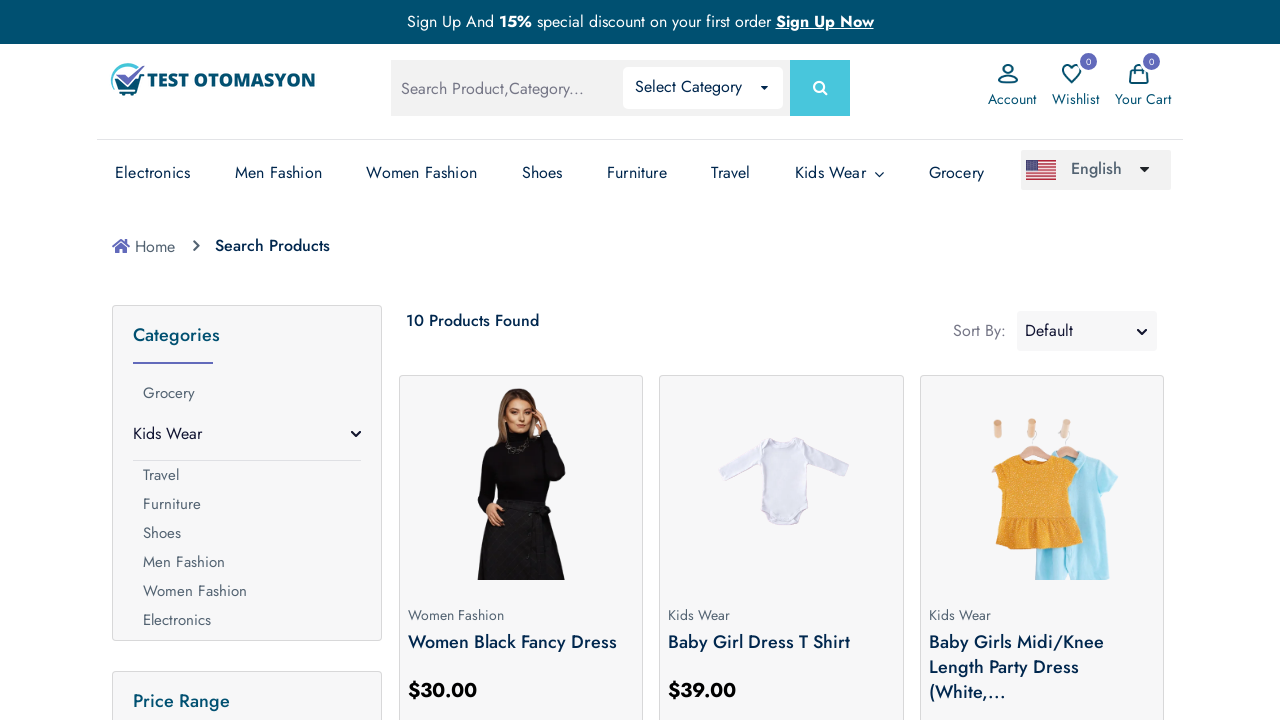

Located all product elements in search results
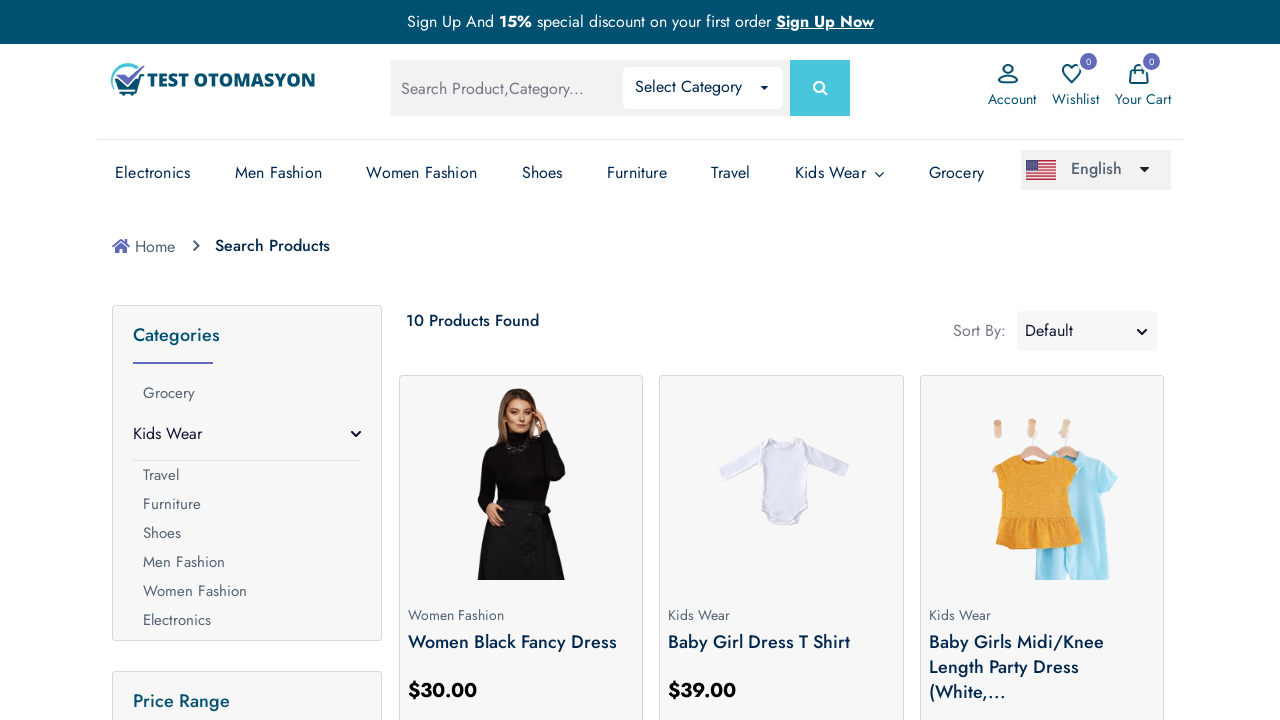

Verified that products were found in search results
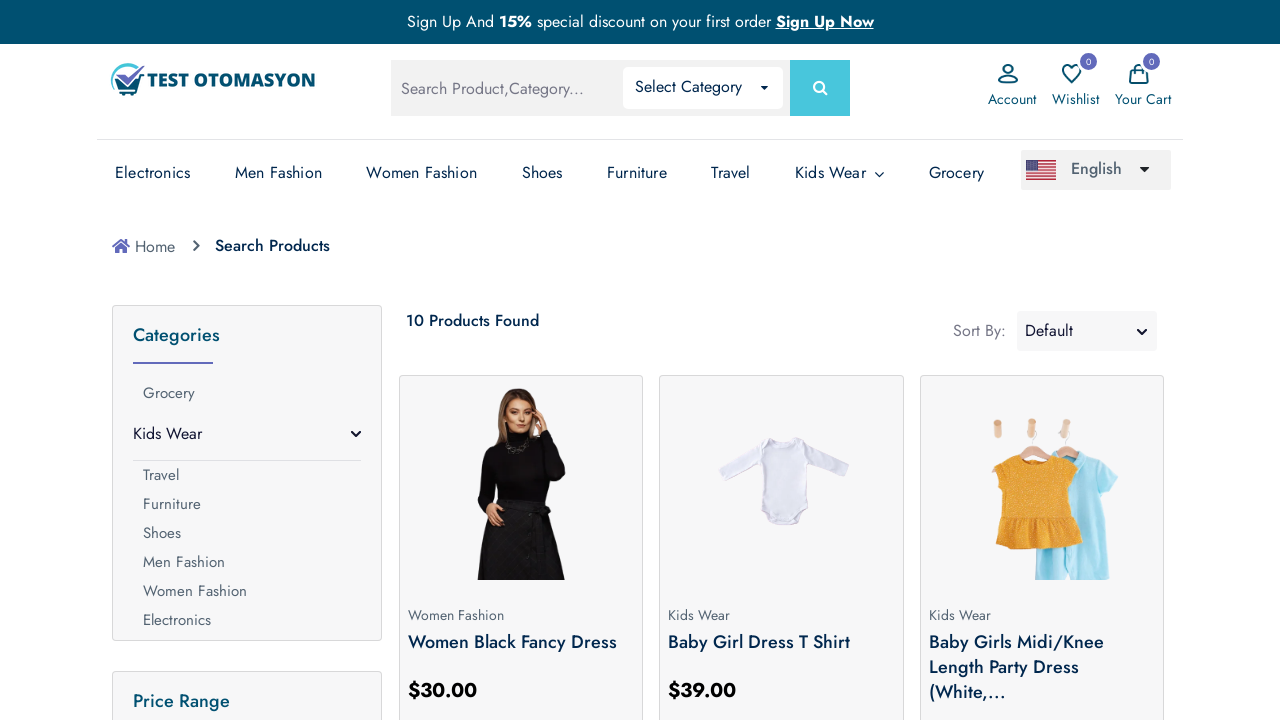

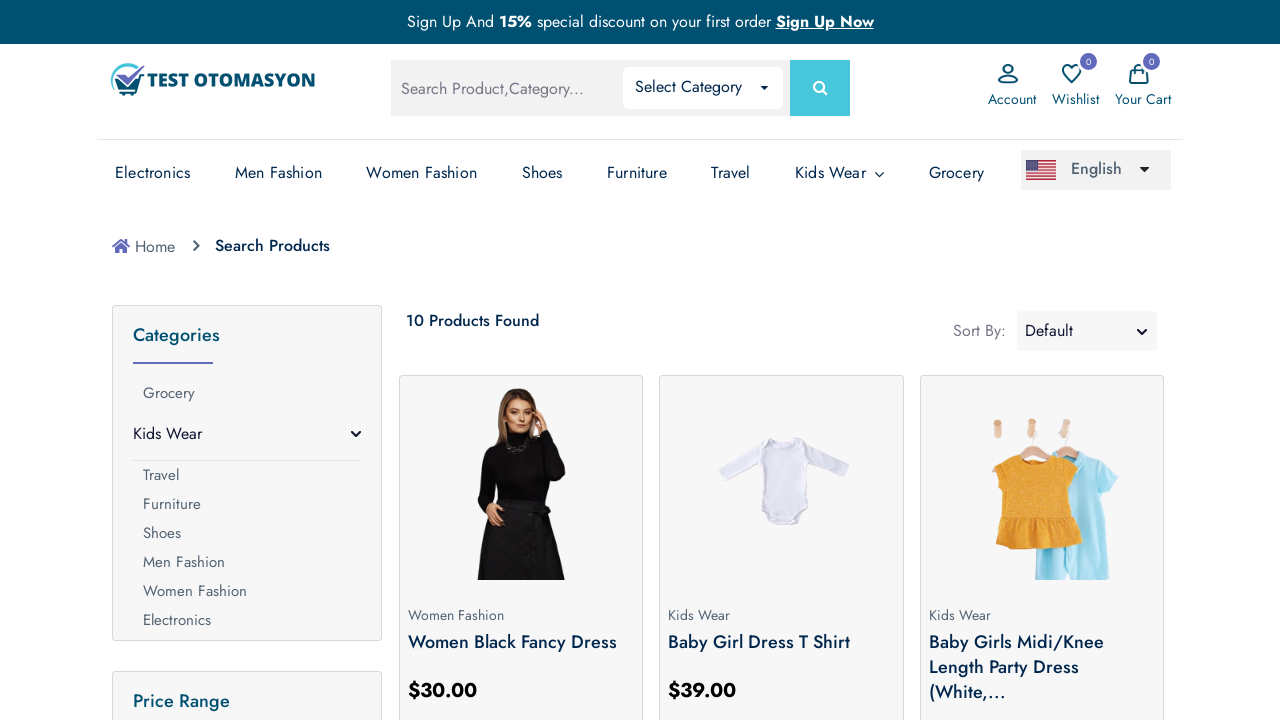